Tests the SpiceJet airline booking form by selecting passenger count (incrementing passengers 4 times) and interacting with date/location selection dropdowns.

Starting URL: https://www.spicejet.com/

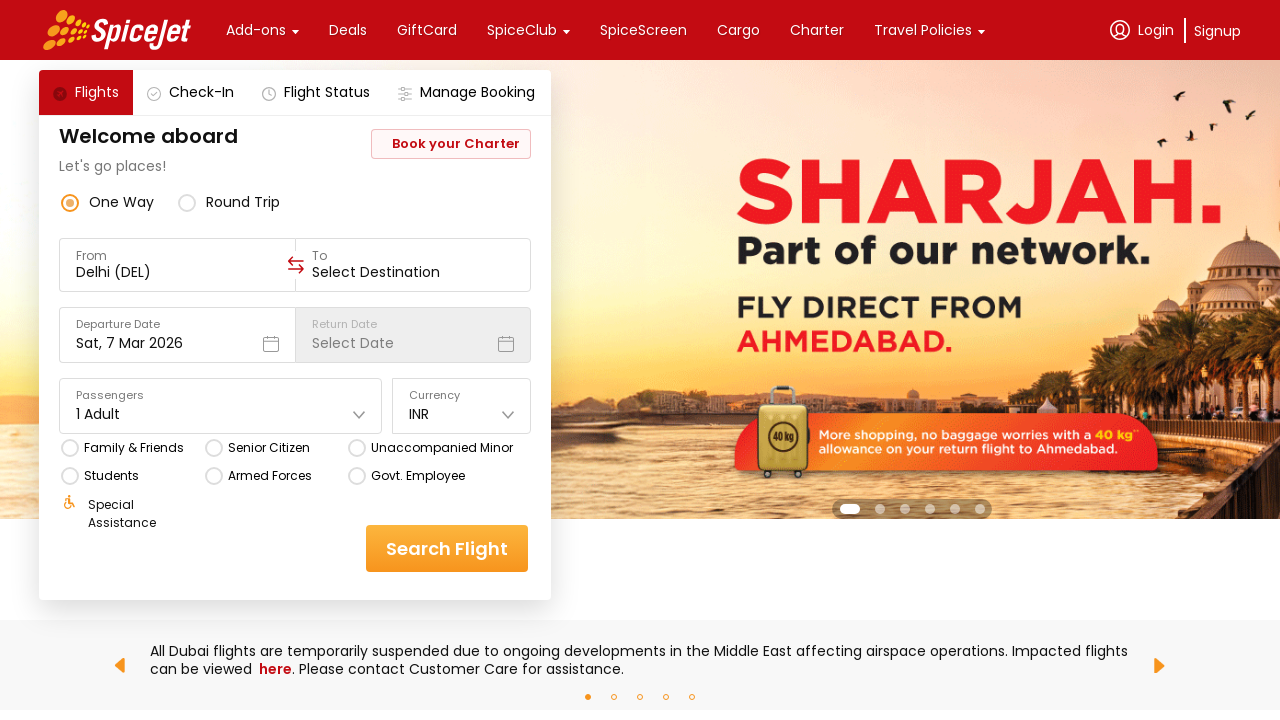

Clicked on passenger dropdown to open it at (221, 414) on //*[@id="main-container"]/div/div[1]/div[3]/div[2]/div[5]/div[1]/div/div/div[2]
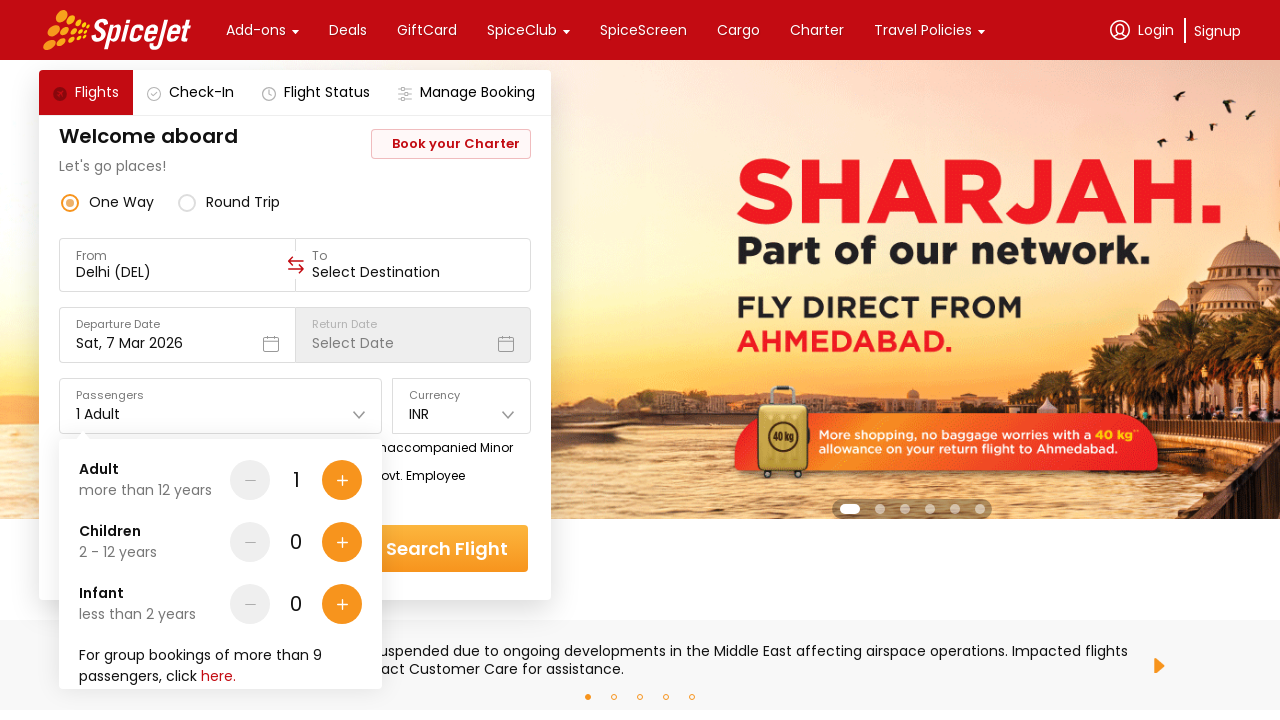

Incremented passenger count (iteration 1 of 4) at (342, 480) on //*[@id="main-container"]/div/div[1]/div[3]/div[2]/div[5]/div[1]/div/div[2]/div[
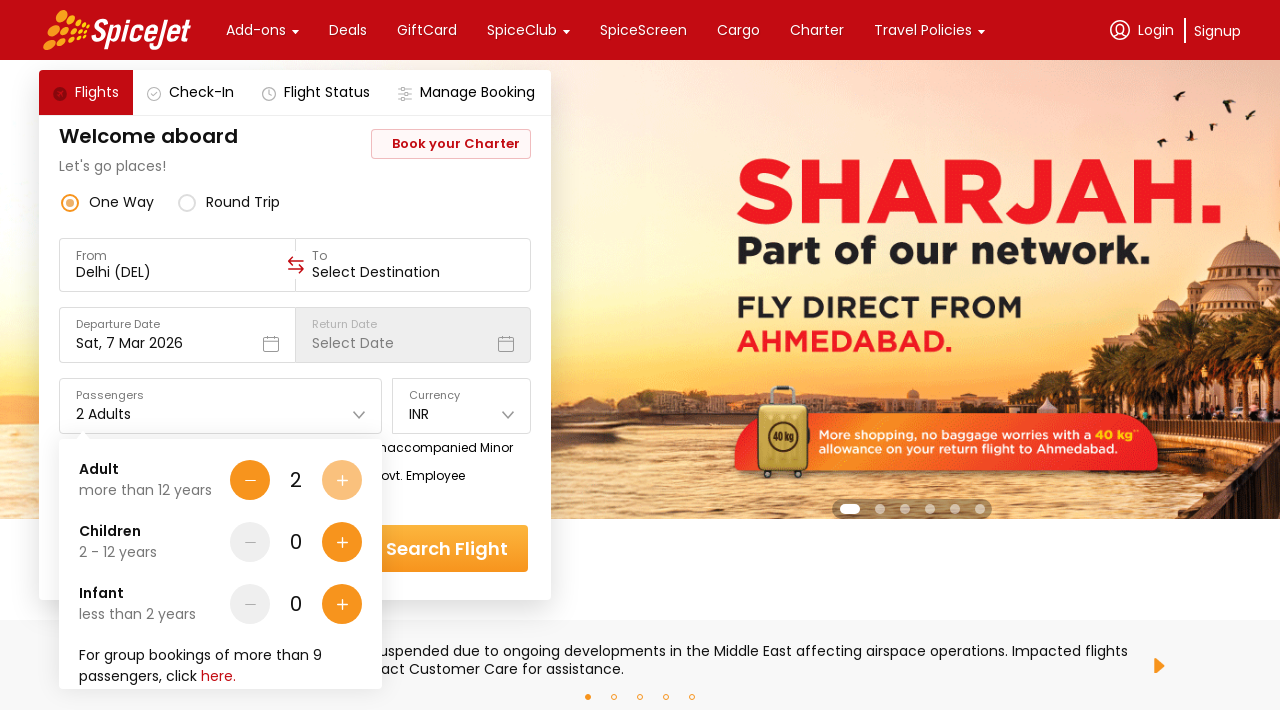

Incremented passenger count (iteration 2 of 4) at (342, 480) on //*[@id="main-container"]/div/div[1]/div[3]/div[2]/div[5]/div[1]/div/div[2]/div[
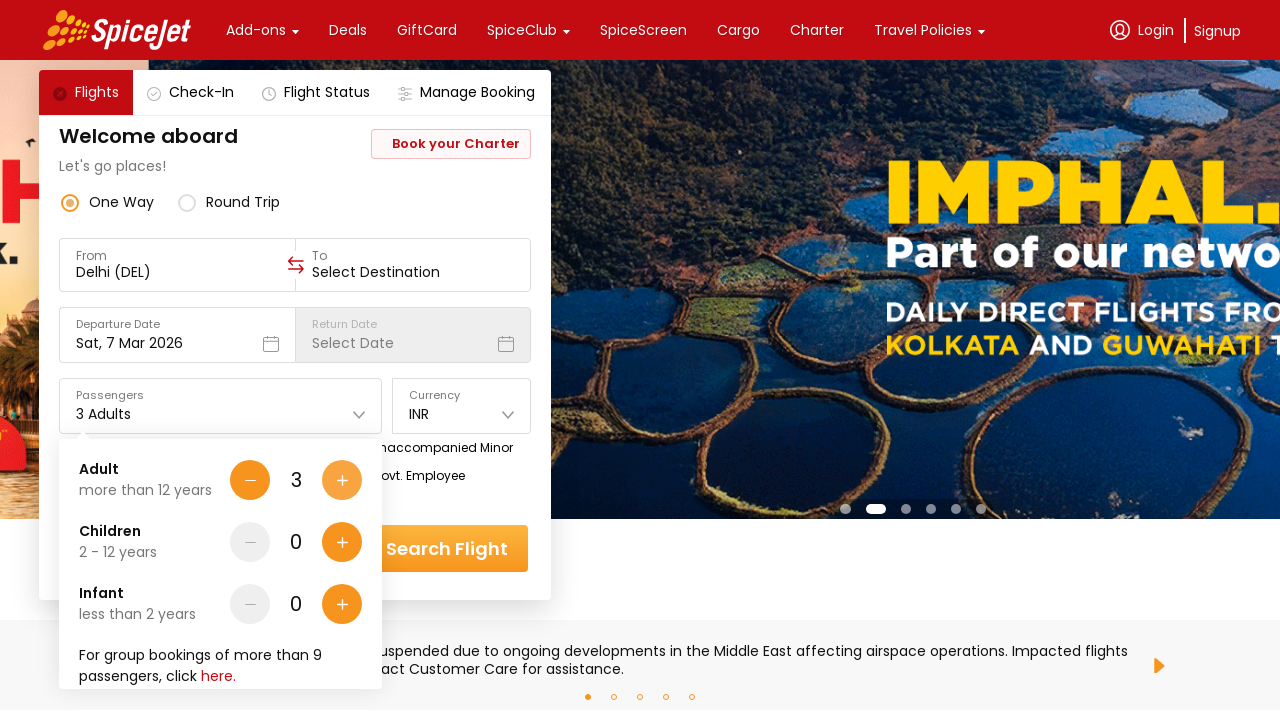

Incremented passenger count (iteration 3 of 4) at (342, 480) on //*[@id="main-container"]/div/div[1]/div[3]/div[2]/div[5]/div[1]/div/div[2]/div[
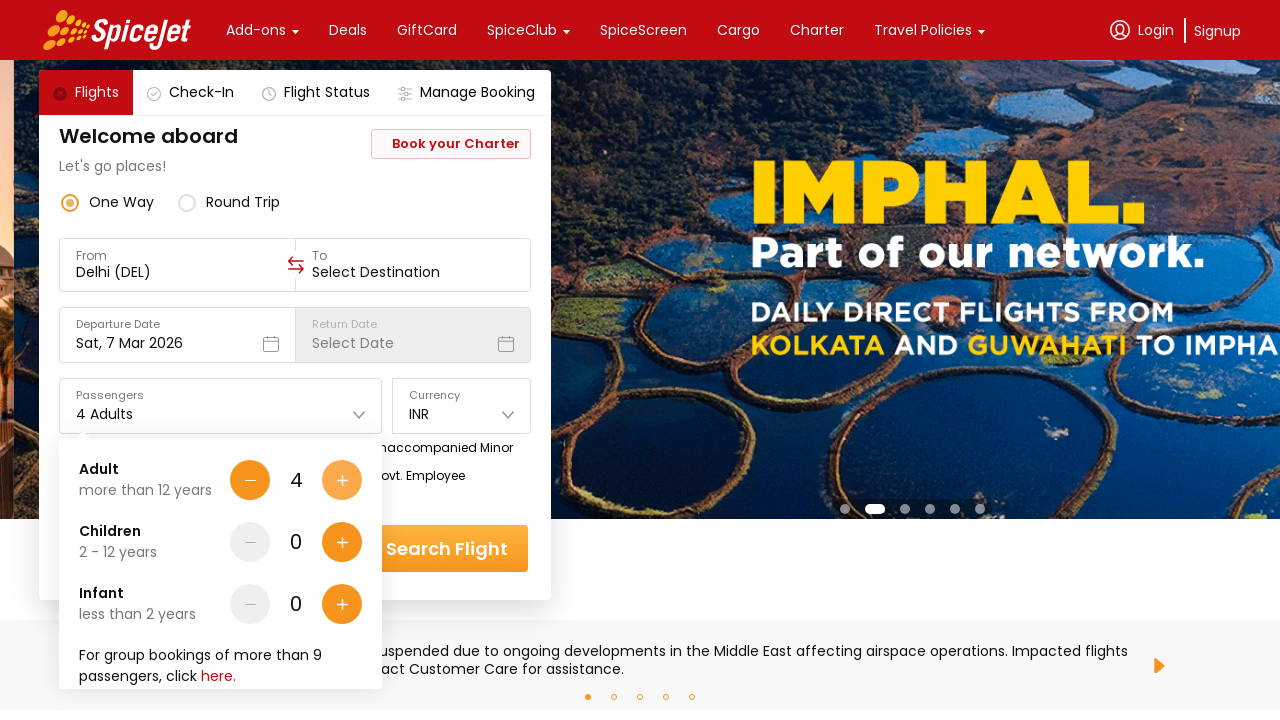

Incremented passenger count (iteration 4 of 4) at (342, 480) on //*[@id="main-container"]/div/div[1]/div[3]/div[2]/div[5]/div[1]/div/div[2]/div[
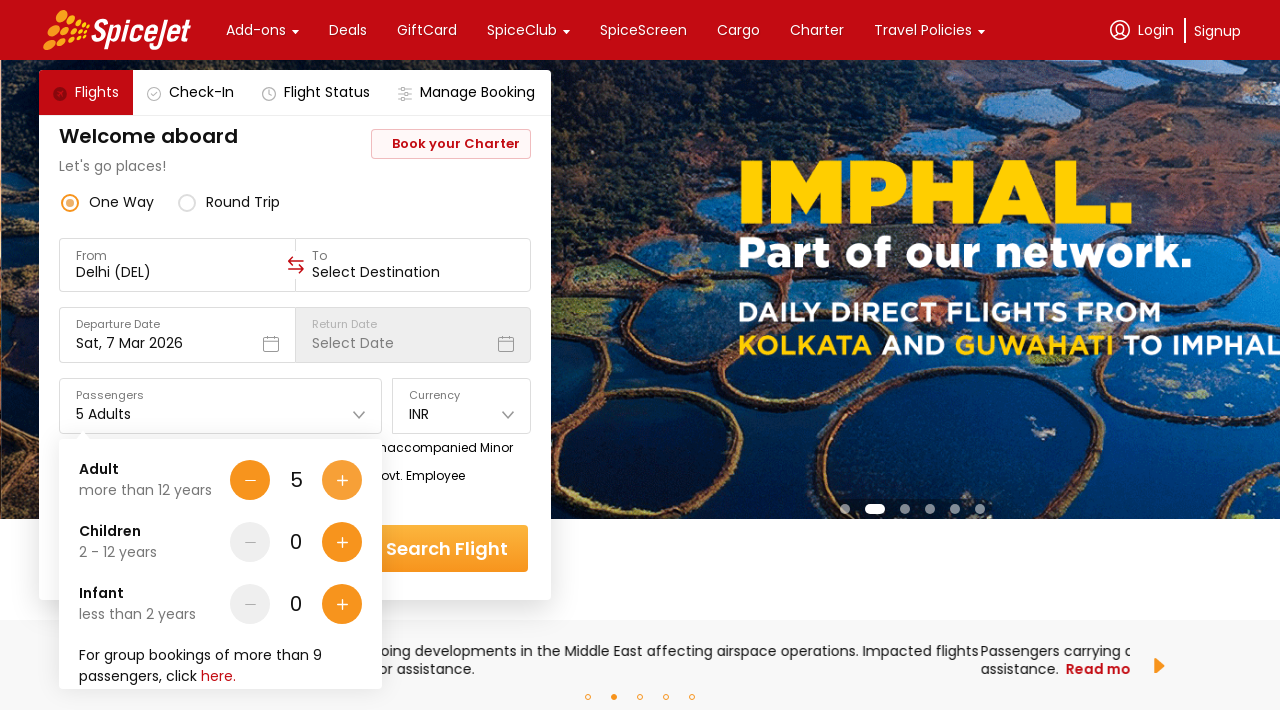

Clicked on departure/origin field at (177, 265) on //*[@id="main-container"]/div/div[1]/div[3]/div[2]/div[3]/div/div[1]/div[1]
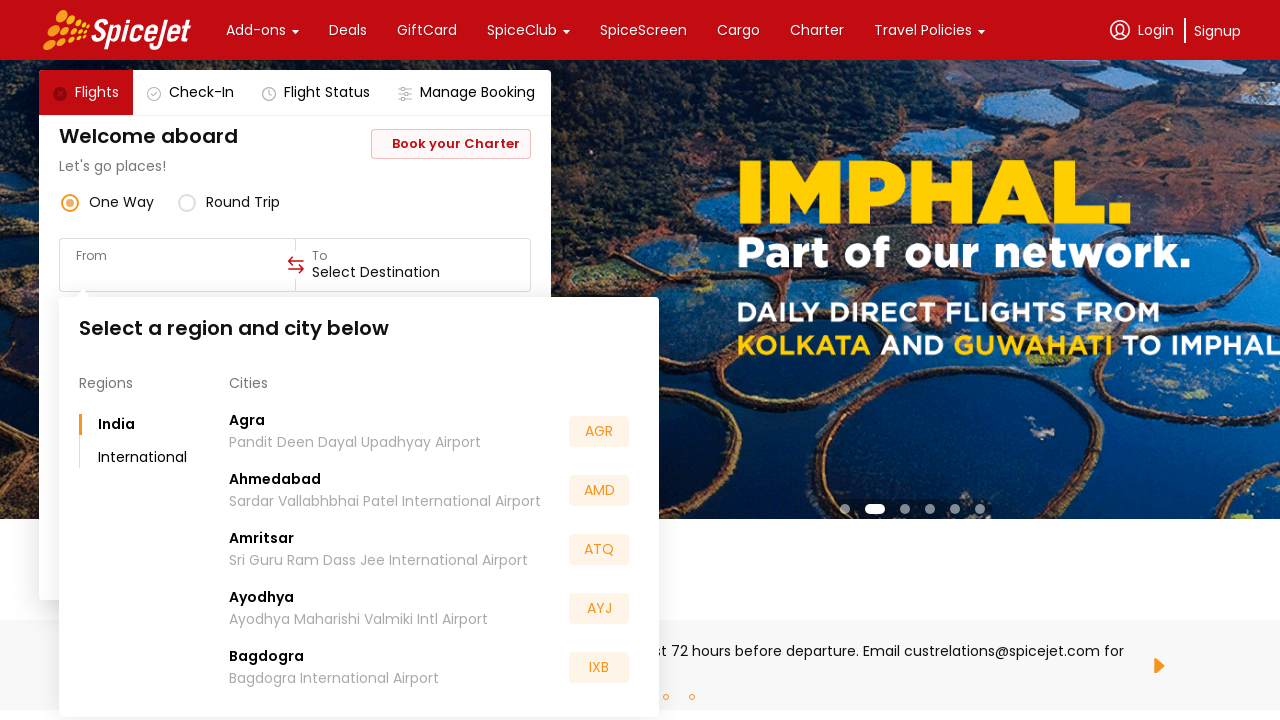

Selected a city from the departure dropdown at (434, 668) on //*[@id="main-container"]/div/div[1]/div[3]/div[2]/div[3]/div/div[1]/div[2]/div[
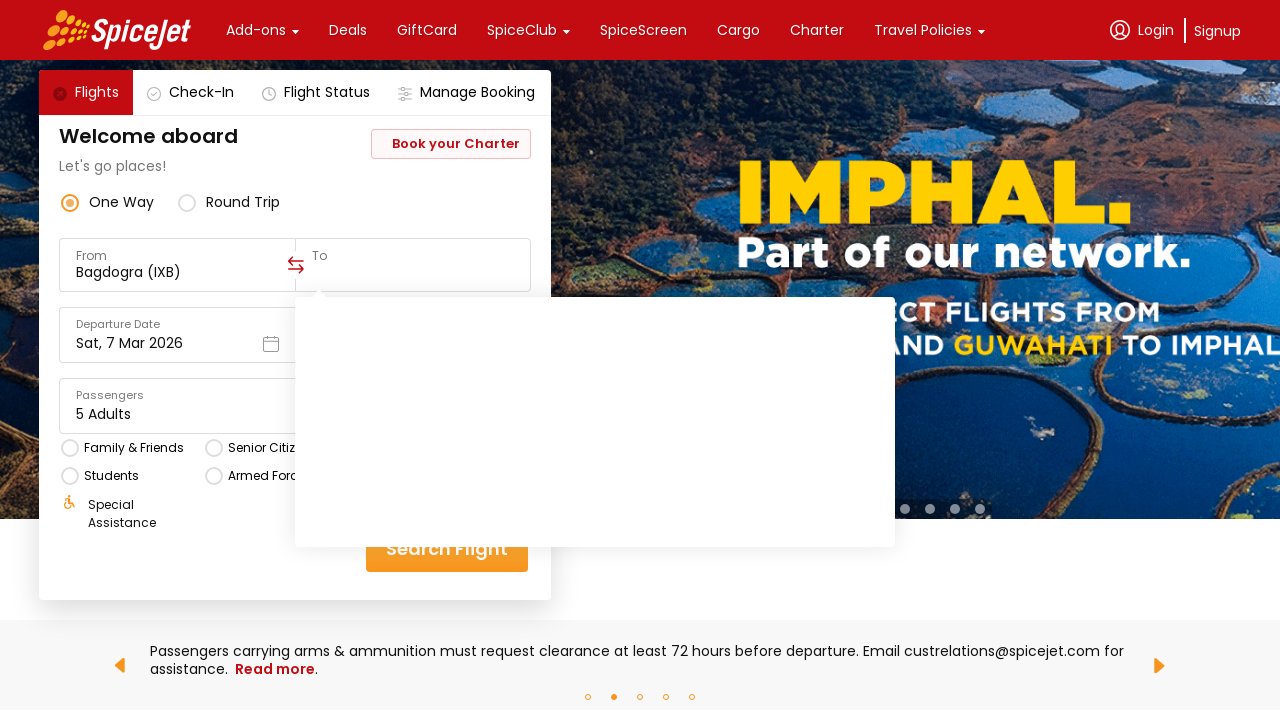

Selected a destination city from the dropdown at (670, 552) on //*[@id="main-container"]/div/div[1]/div[3]/div[2]/div[3]/div/div[3]/div[2]/div[
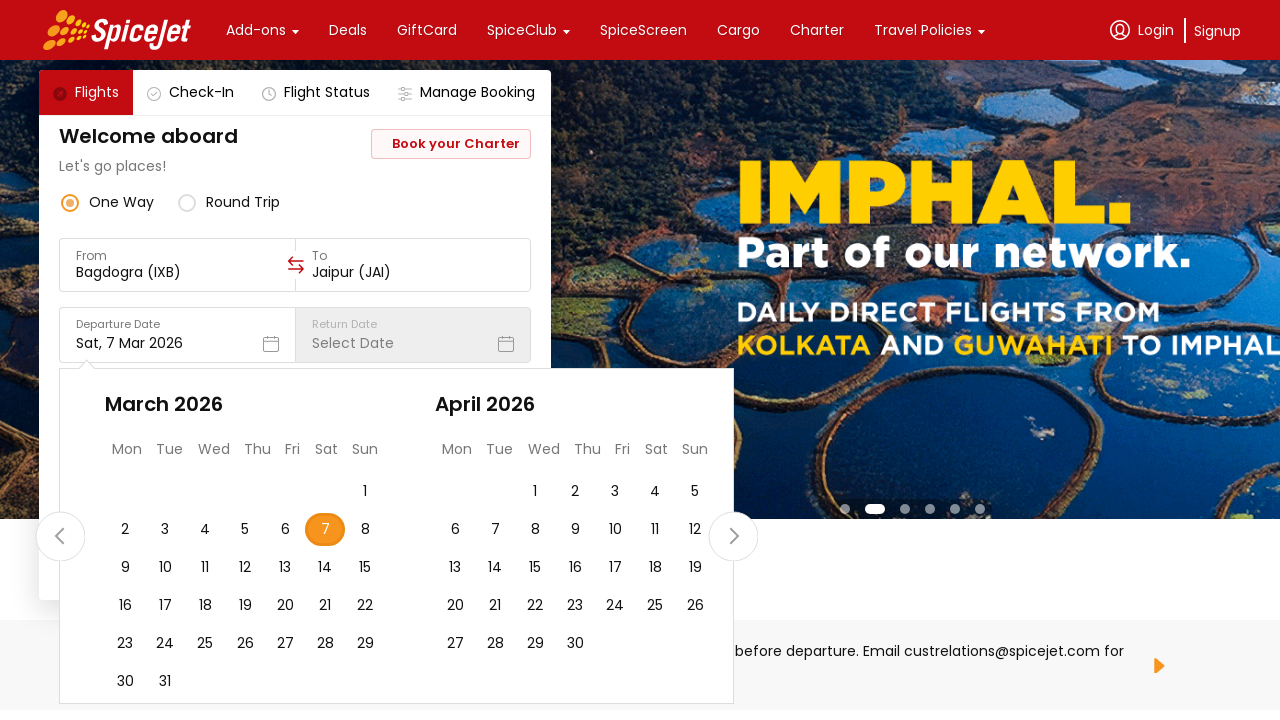

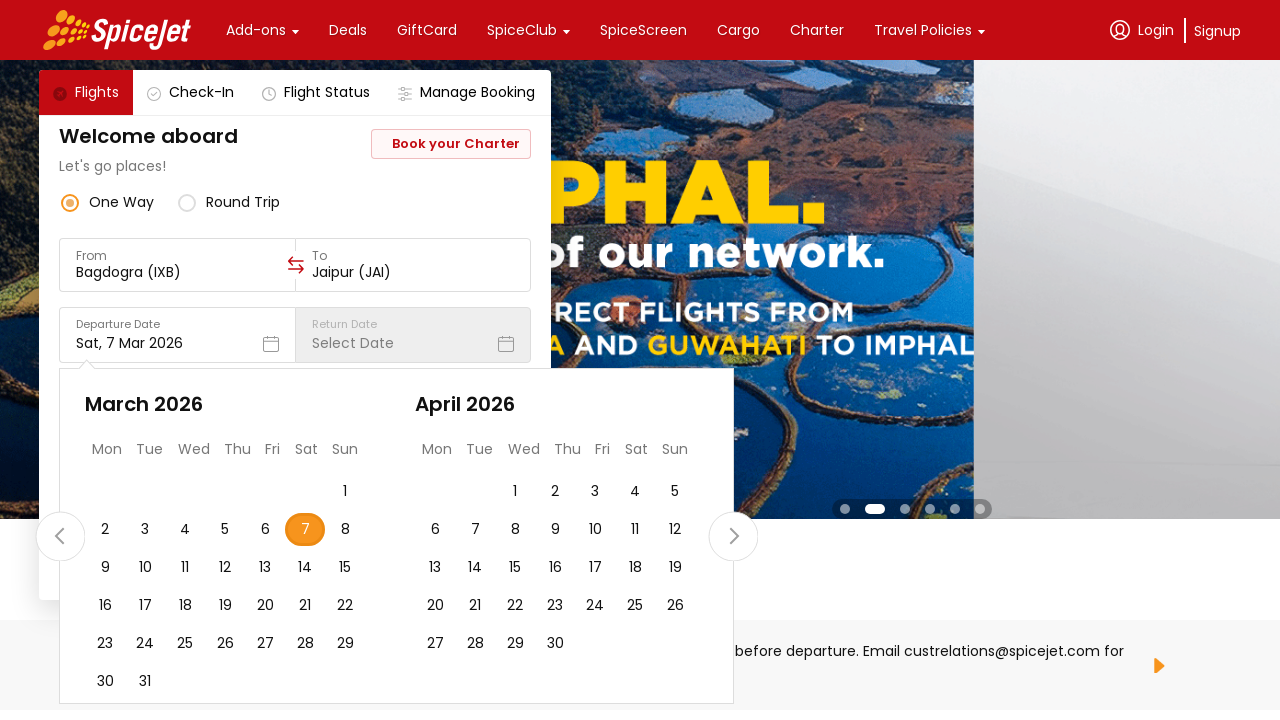